Tests a registration form by filling required fields (first name, last name, email) and submitting, then verifies successful registration message is displayed

Starting URL: http://suninjuly.github.io/registration1.html

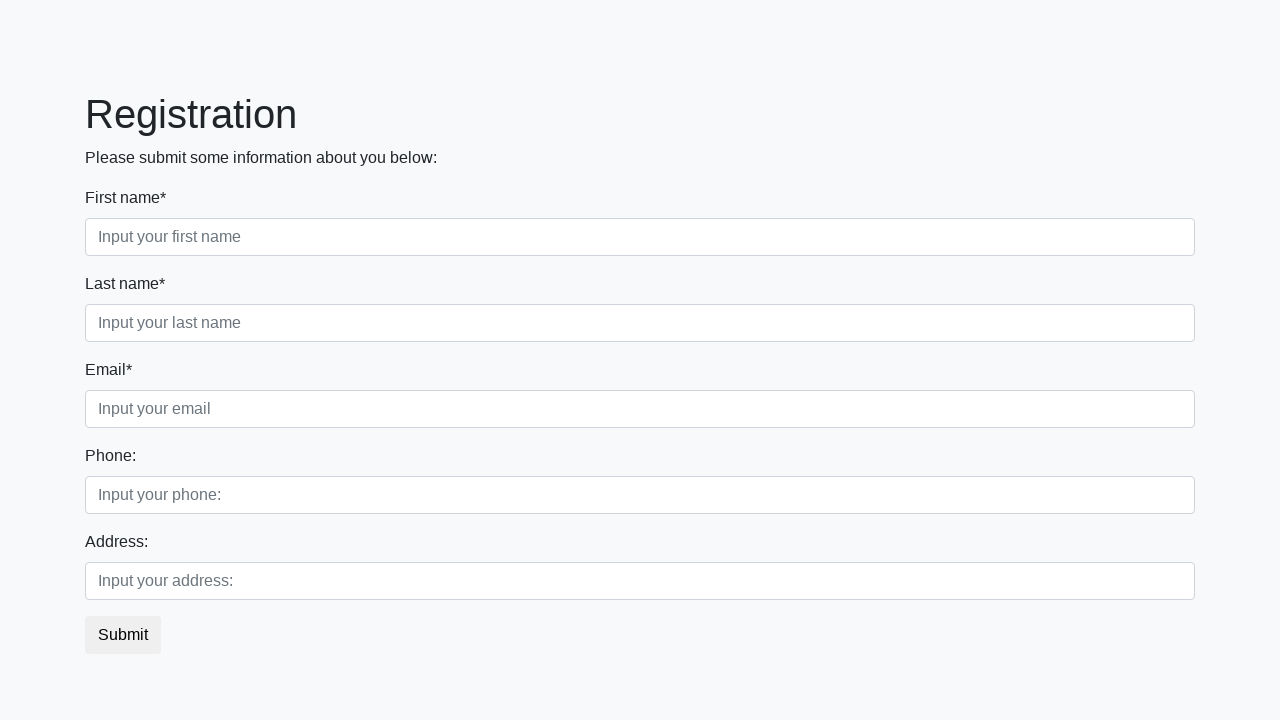

Filled first name field with 'Ivan' on .first_block .first[required]
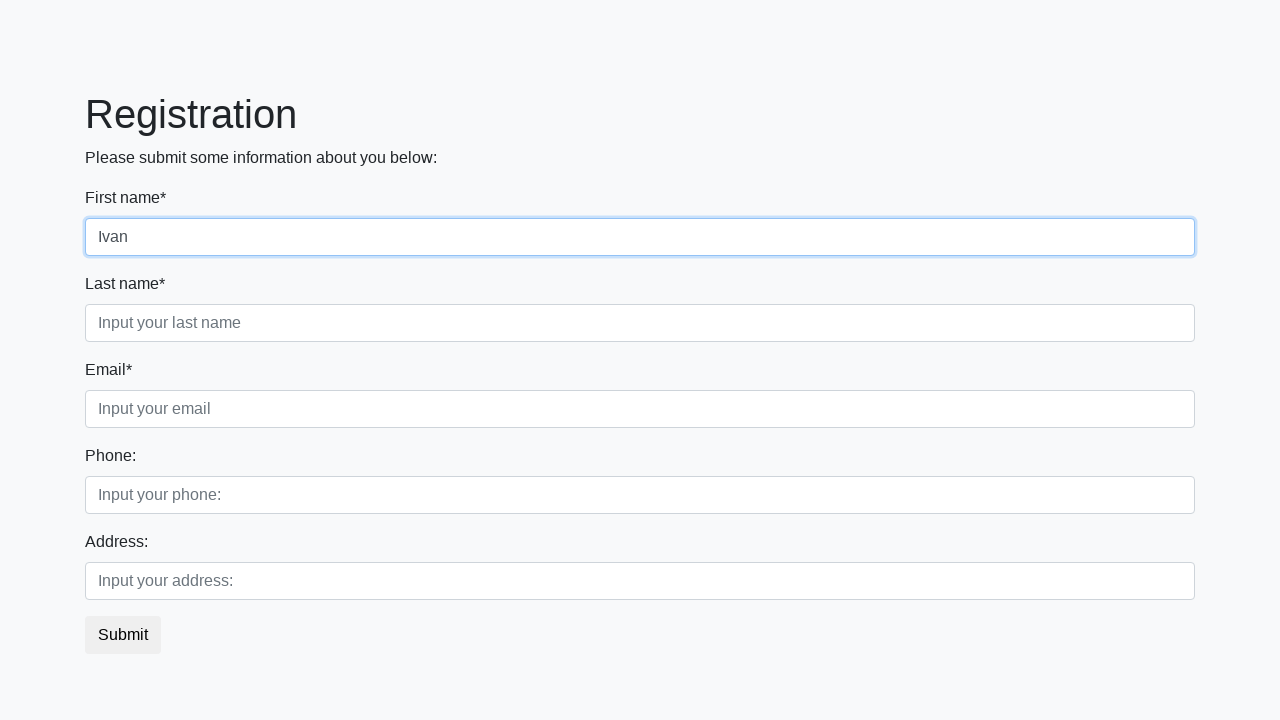

Filled last name field with 'Petrov' on .first_block .second[required]
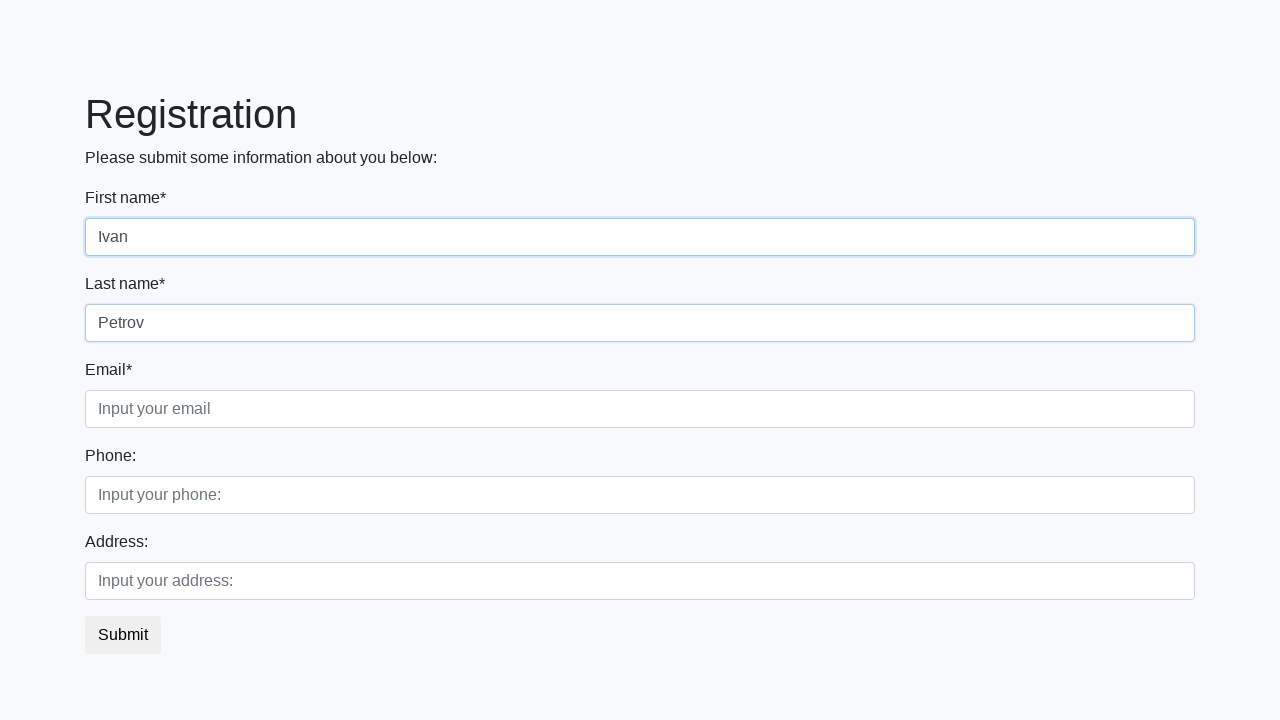

Filled email field with 'ip@mail.nnov' on .first_block .third[required]
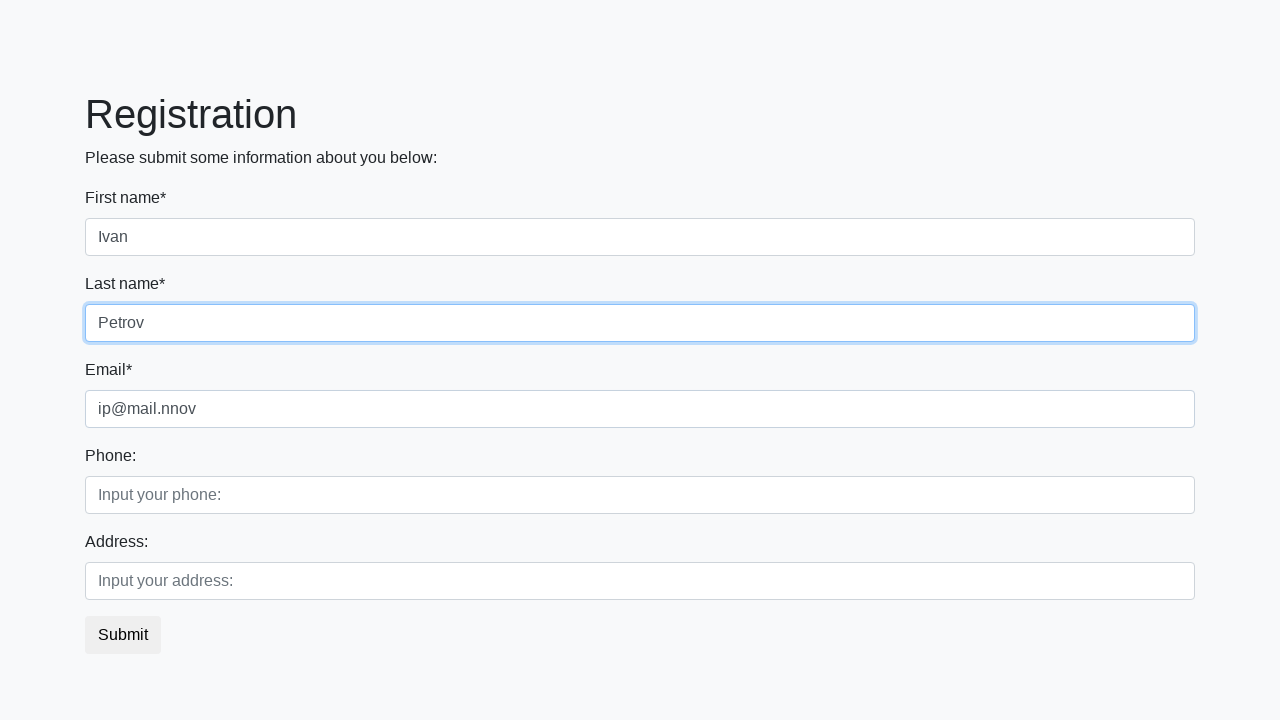

Clicked submit button to register at (123, 635) on button.btn
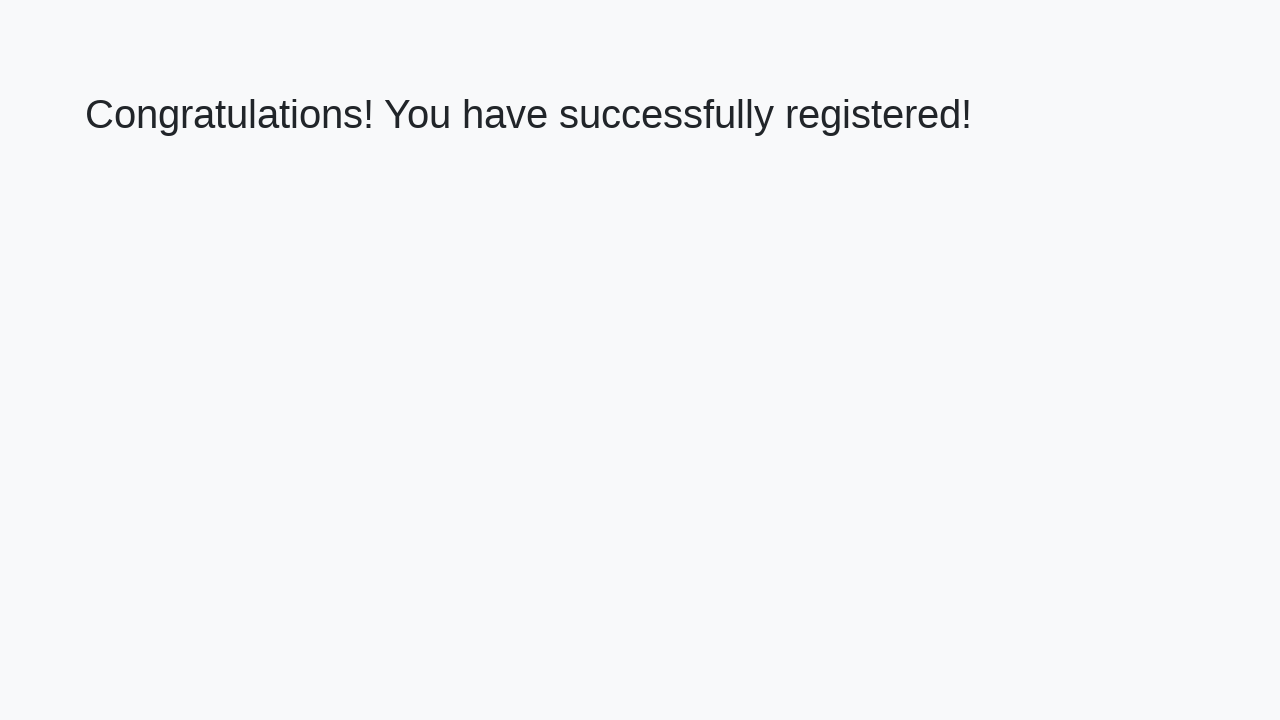

Success message heading loaded
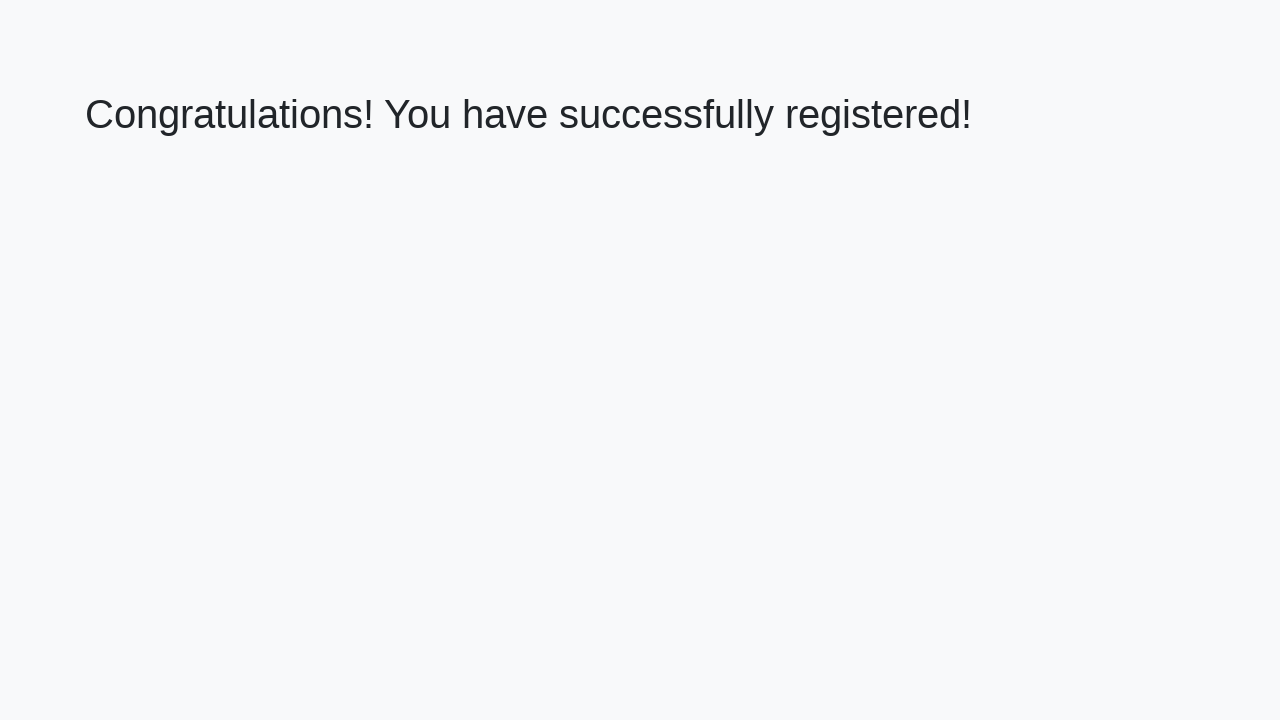

Retrieved welcome text content
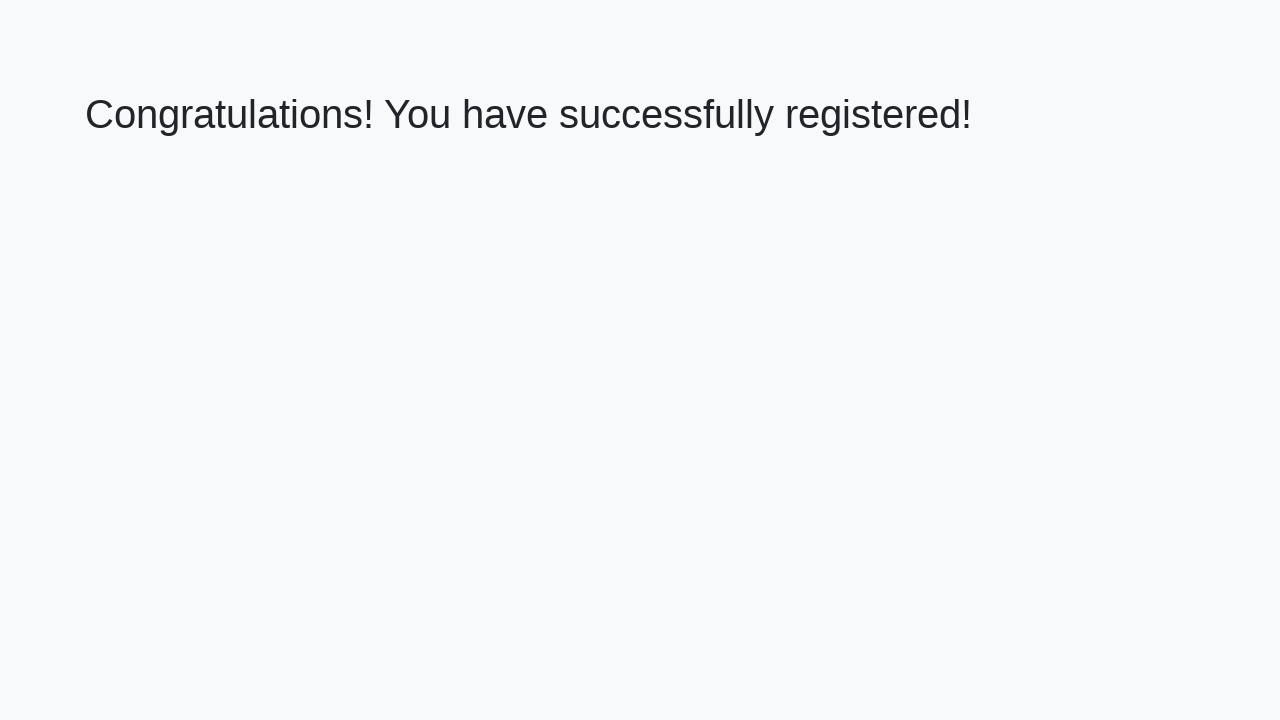

Verified success message: 'Congratulations! You have successfully registered!'
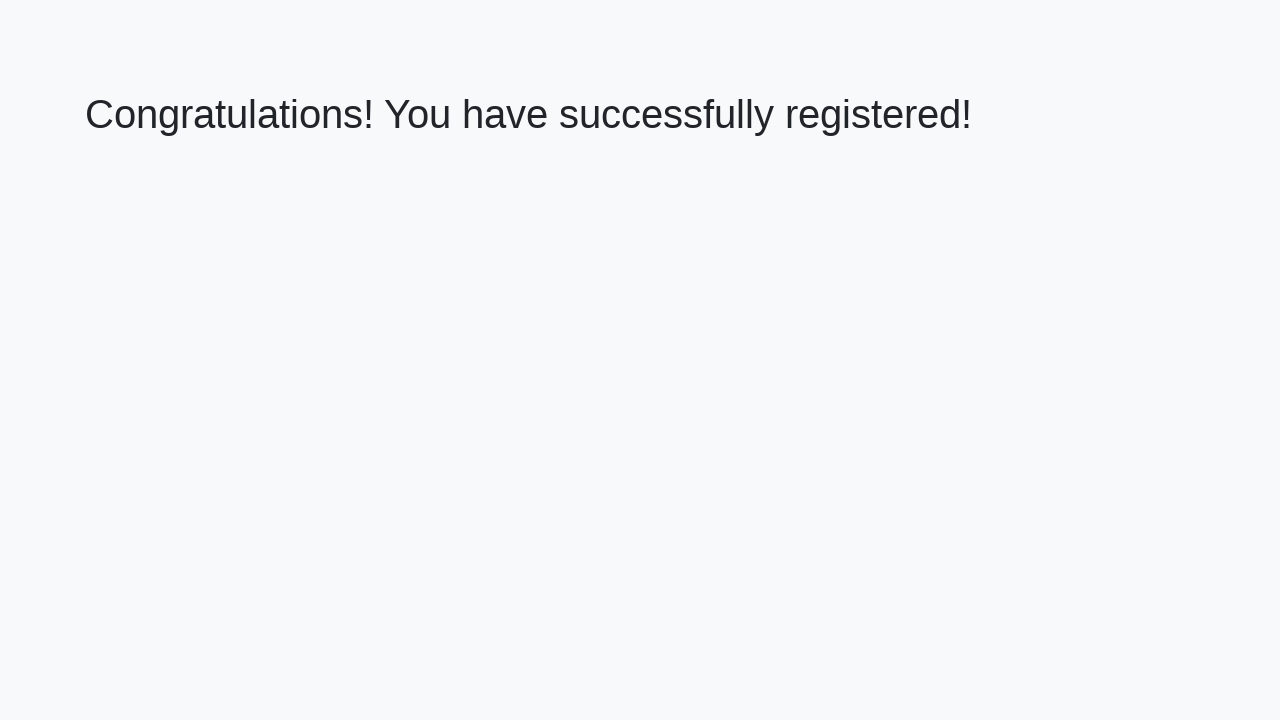

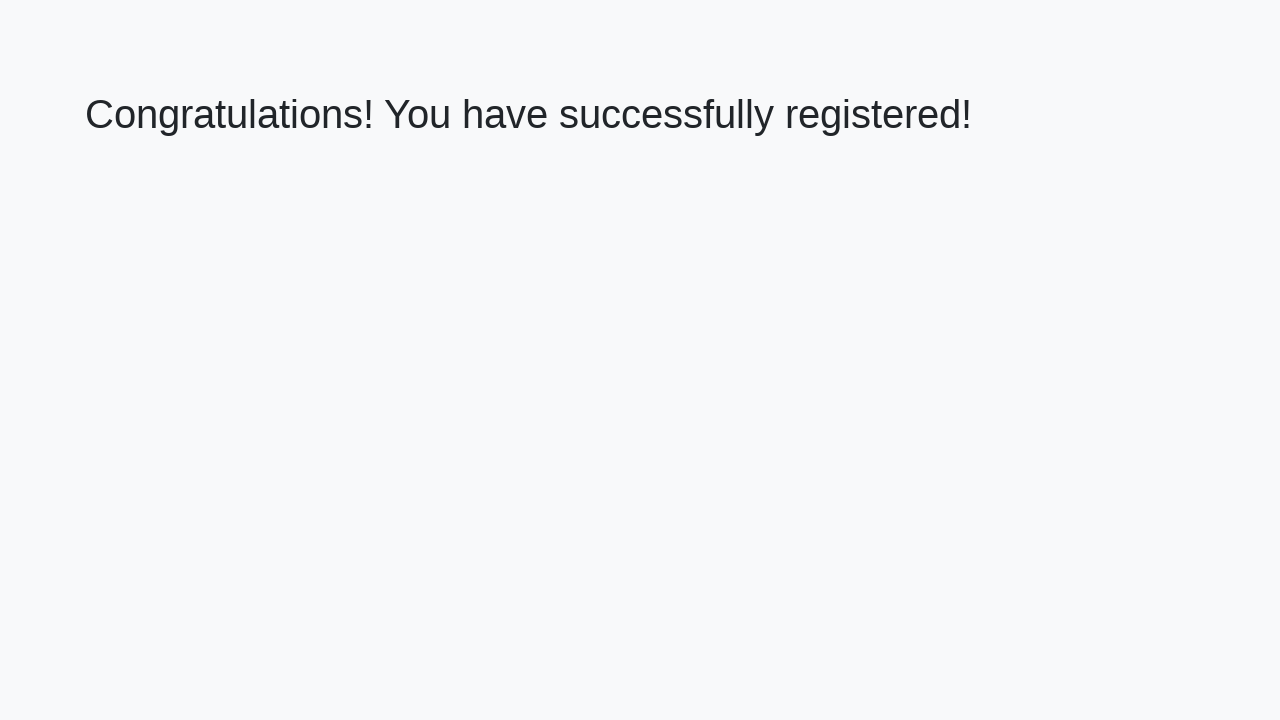